Verifies that product cards are visible on the homepage

Starting URL: https://www.demoblaze.com/index.html

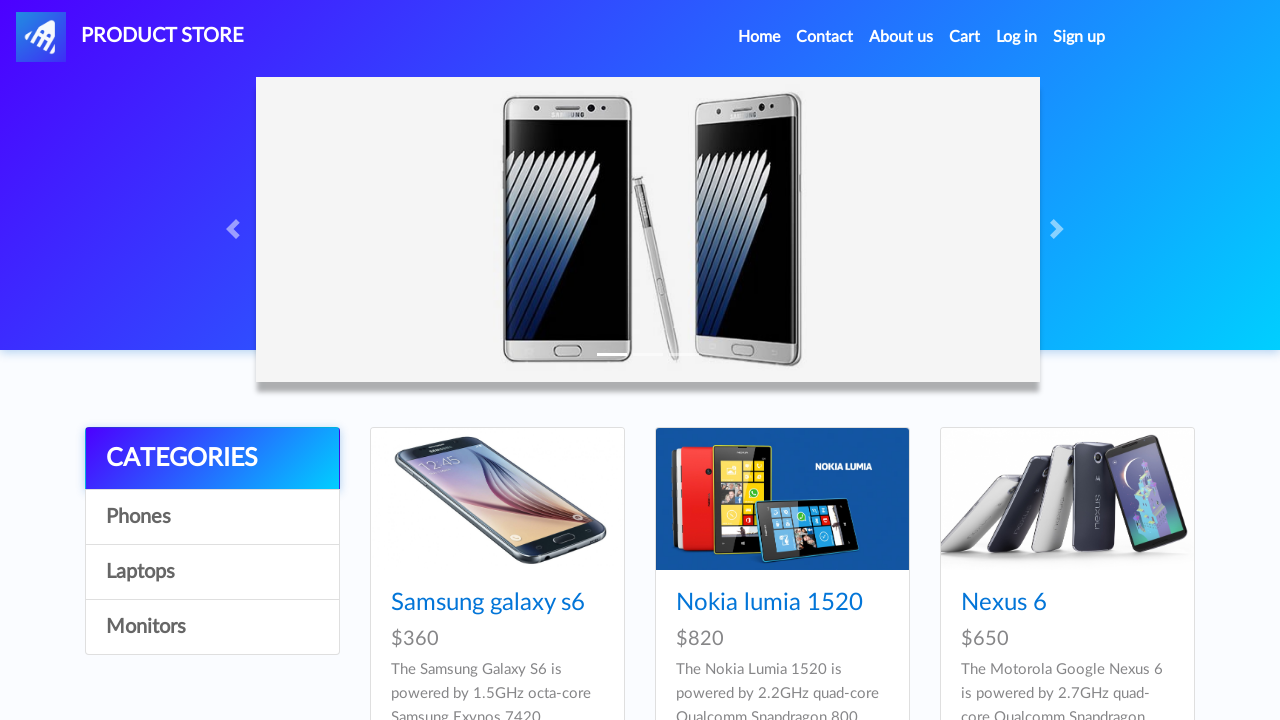

Waited for product cards to be visible on the homepage
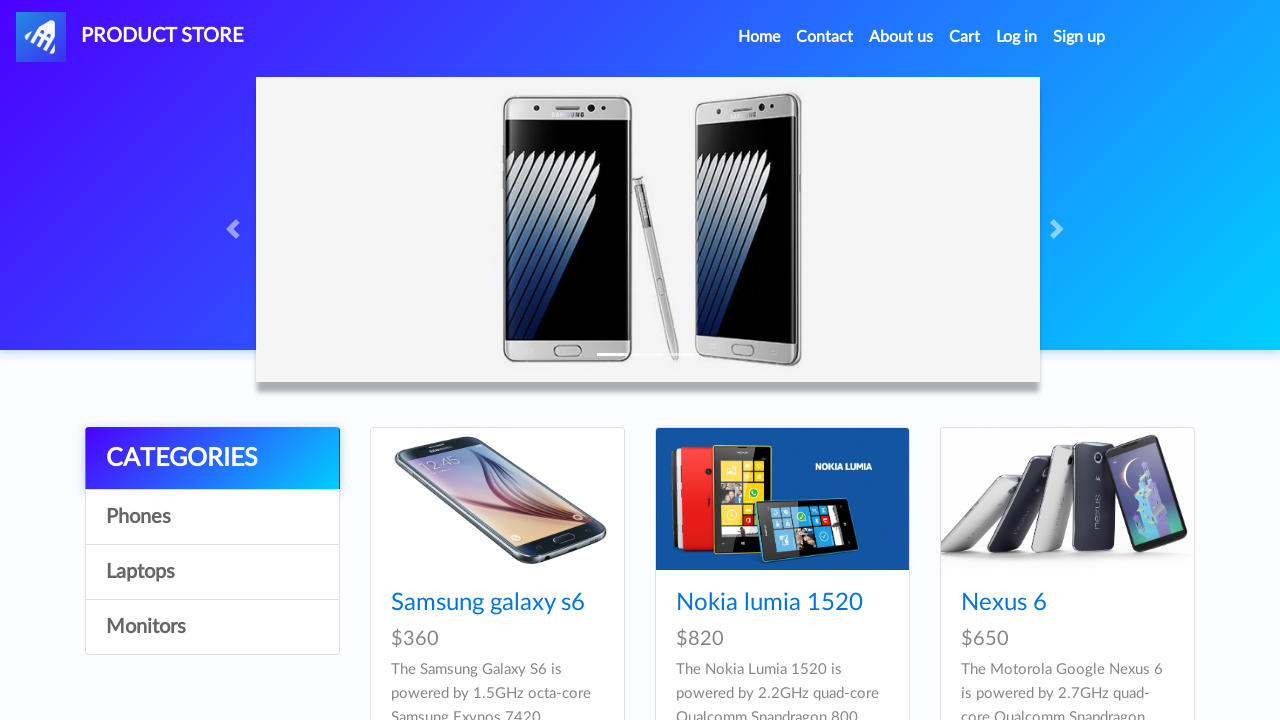

Retrieved all product card elements from the page
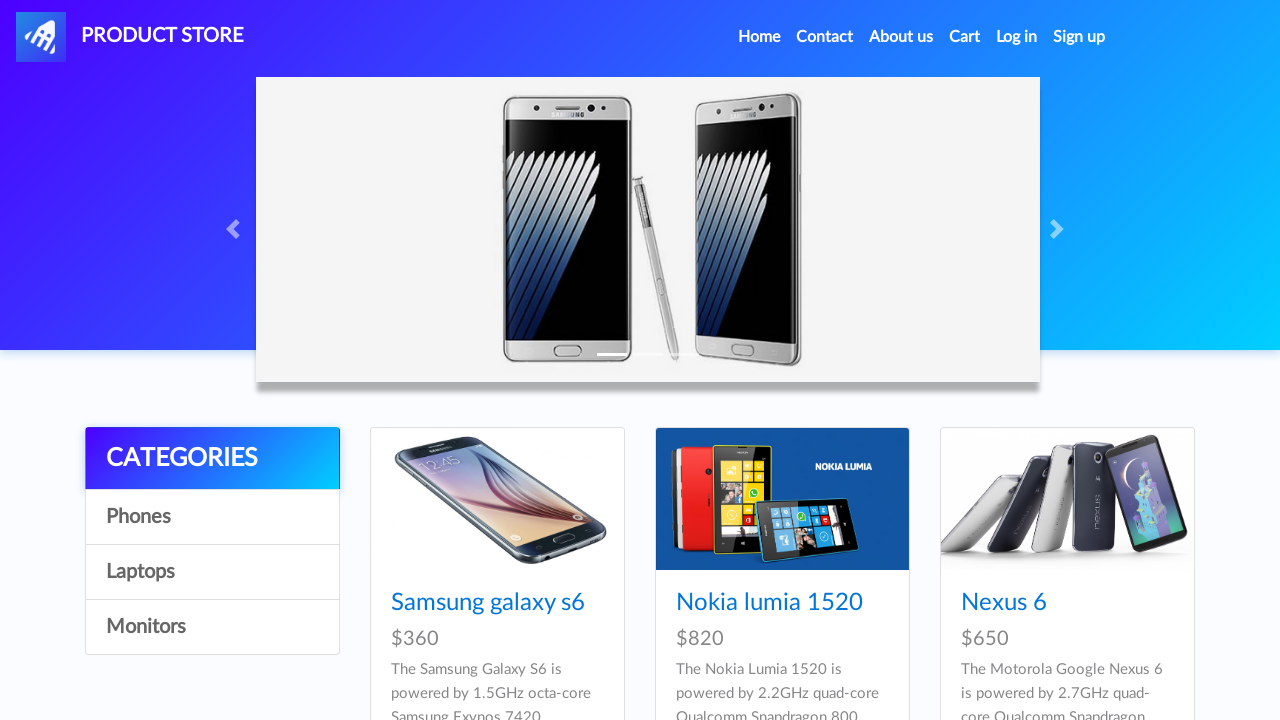

Verified that product cards are present on the homepage - assertion passed
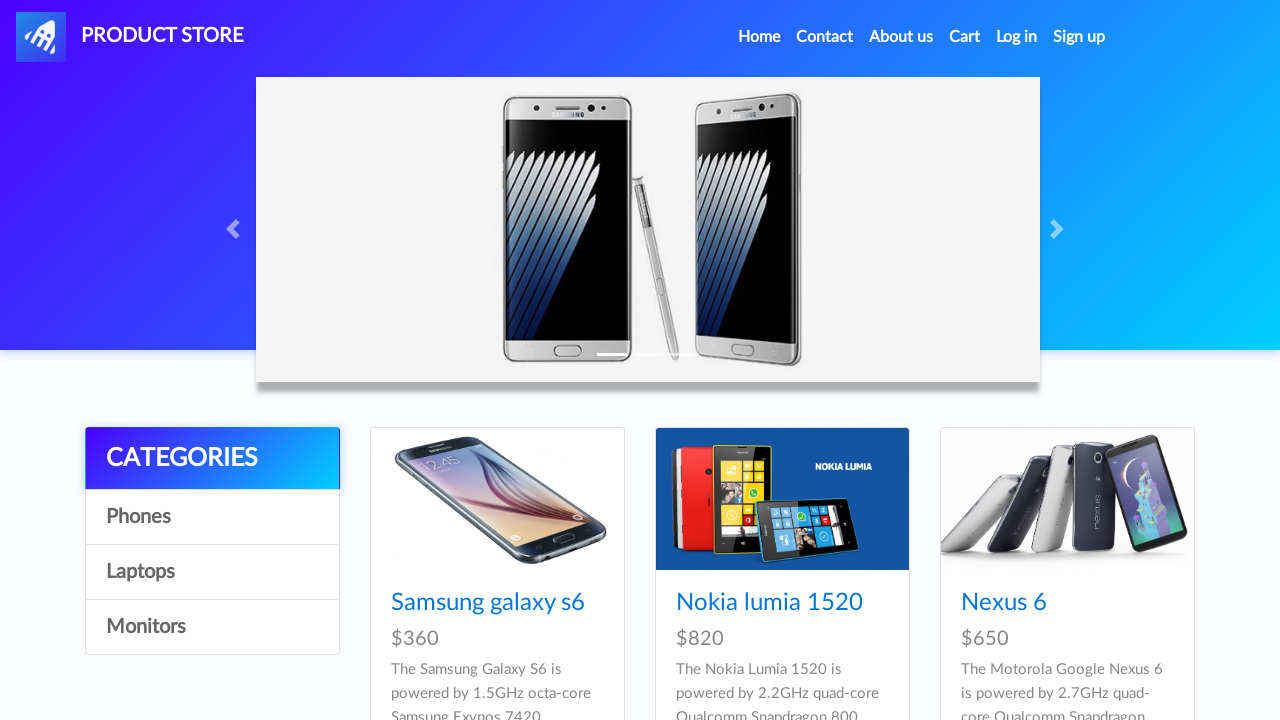

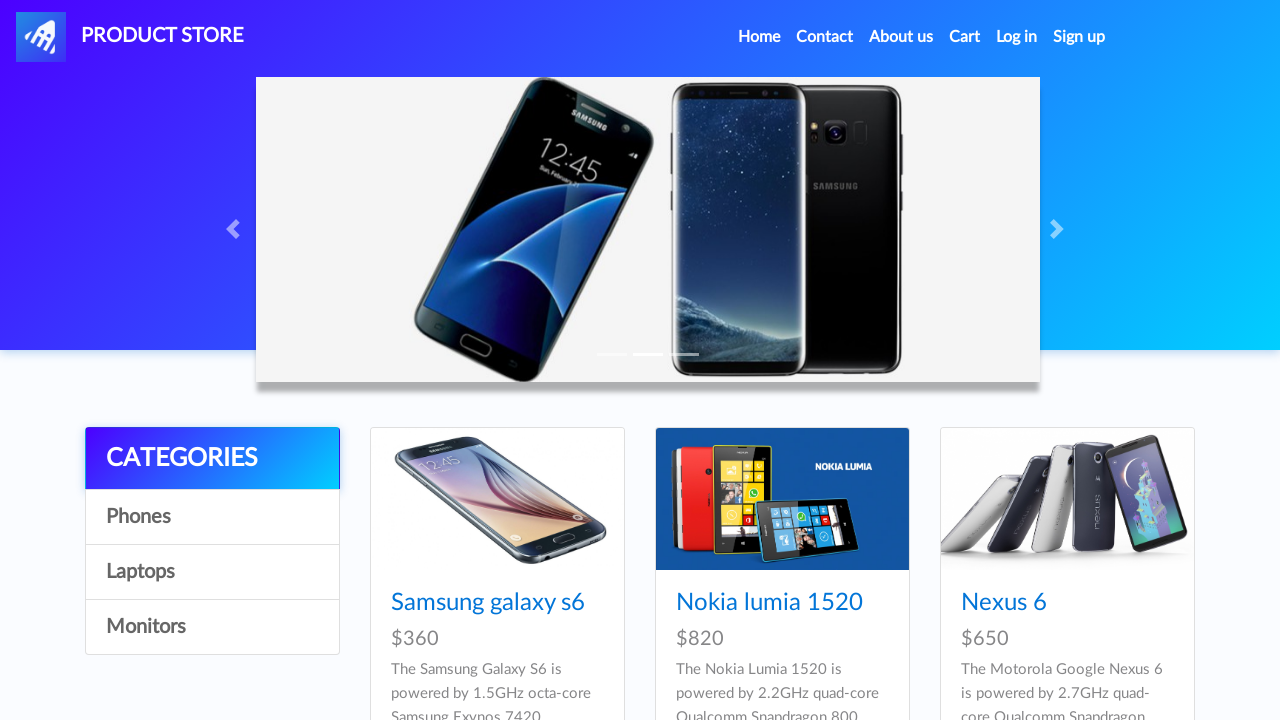